Tests displaying completed items by clicking the Completed filter link

Starting URL: https://demo.playwright.dev/todomvc

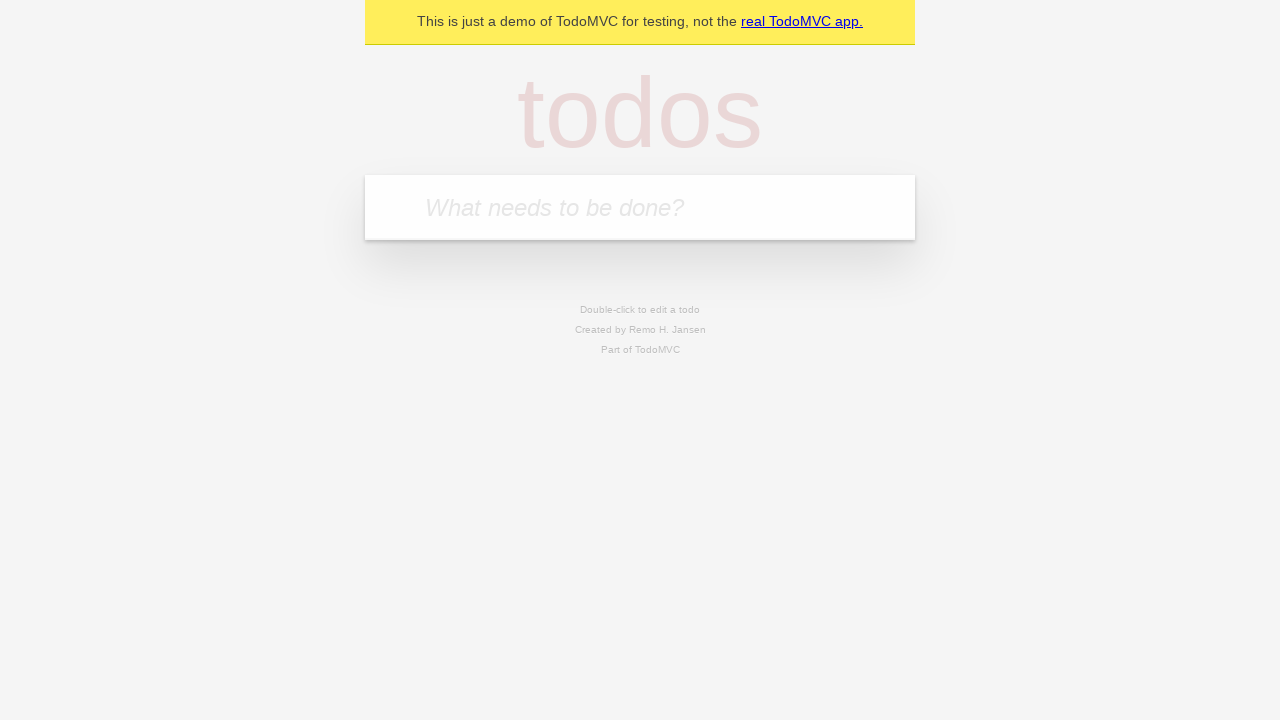

Filled new todo field with 'buy some cheese' on internal:attr=[placeholder="What needs to be done?"i]
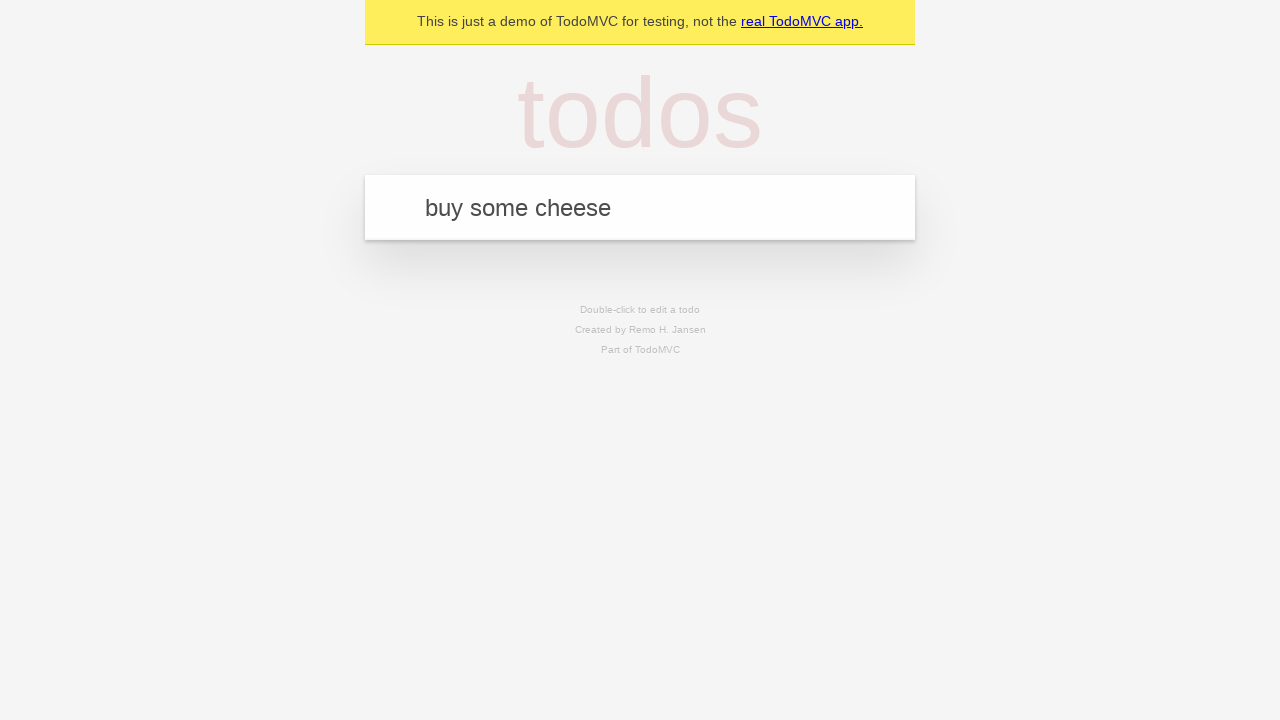

Pressed Enter to create todo 'buy some cheese' on internal:attr=[placeholder="What needs to be done?"i]
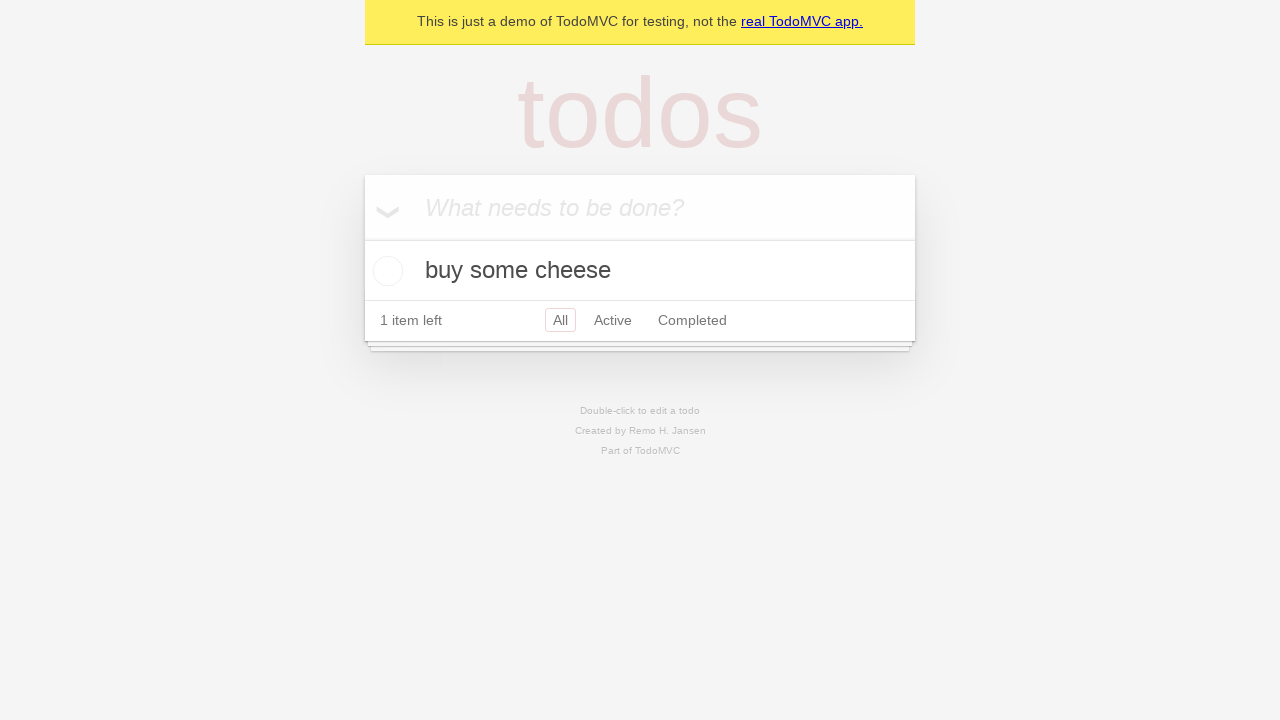

Filled new todo field with 'feed the cat' on internal:attr=[placeholder="What needs to be done?"i]
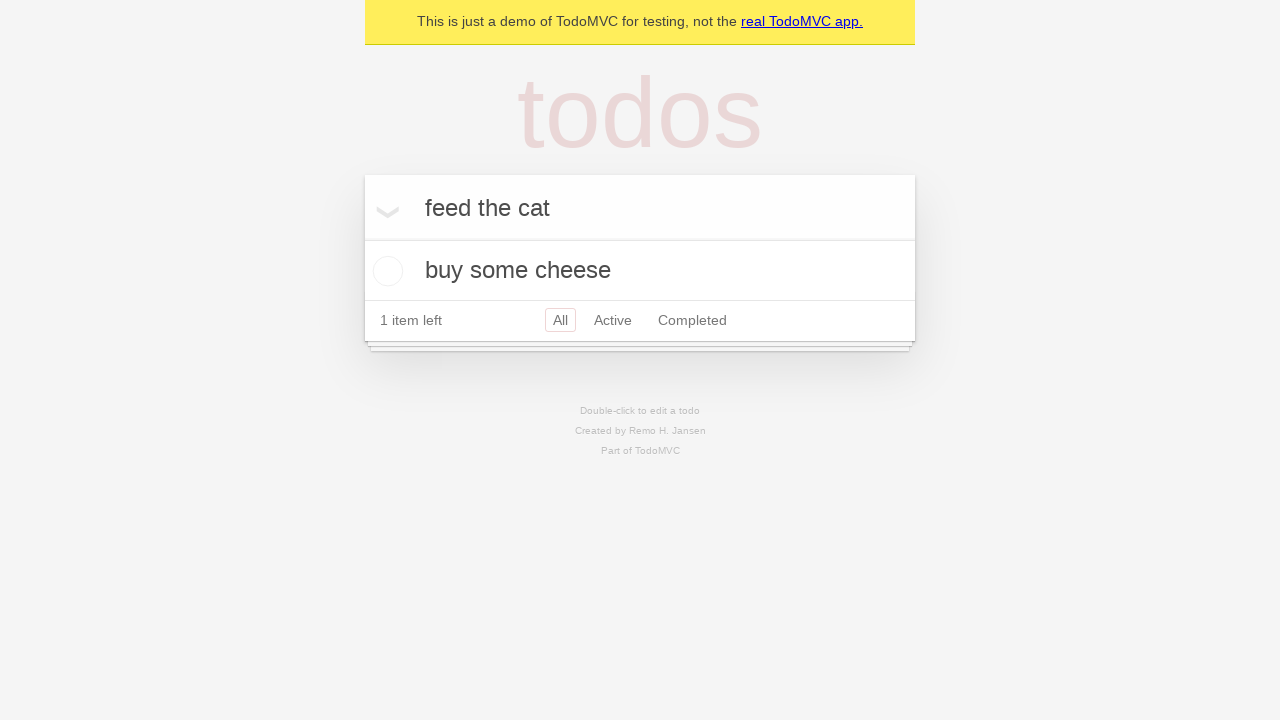

Pressed Enter to create todo 'feed the cat' on internal:attr=[placeholder="What needs to be done?"i]
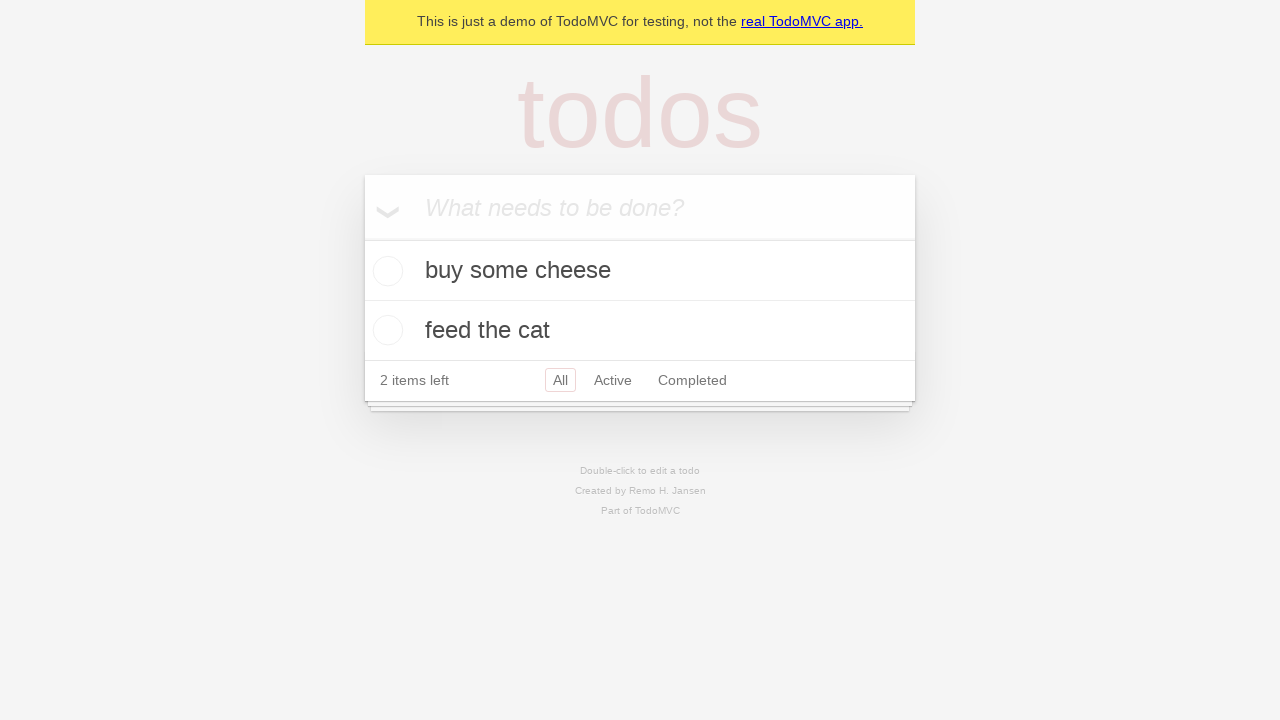

Filled new todo field with 'book a doctors appointment' on internal:attr=[placeholder="What needs to be done?"i]
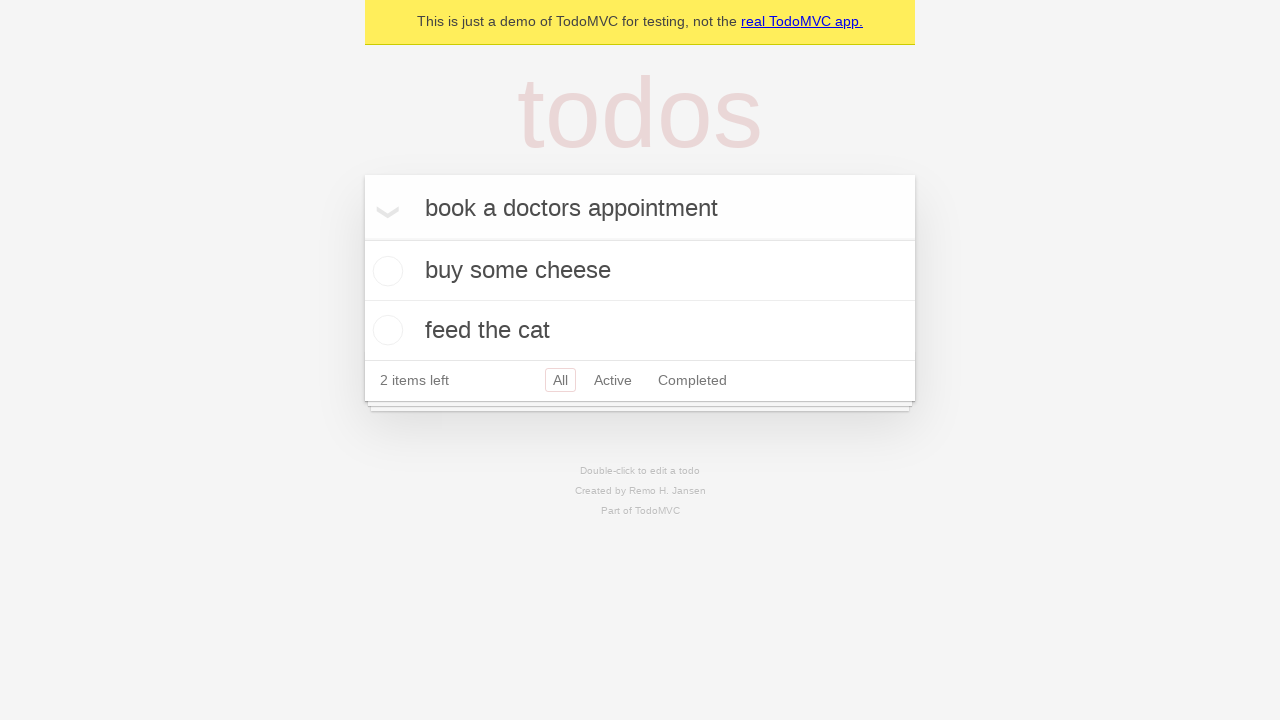

Pressed Enter to create todo 'book a doctors appointment' on internal:attr=[placeholder="What needs to be done?"i]
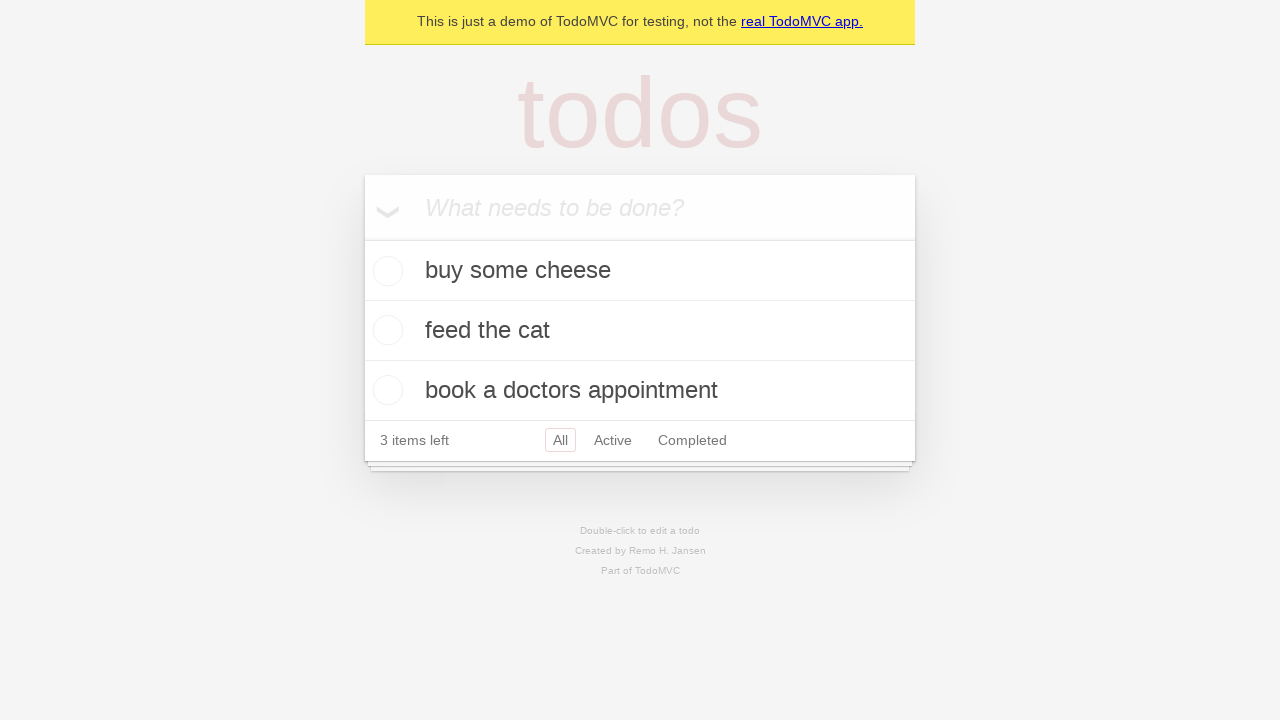

Checked the second todo item at (385, 330) on internal:testid=[data-testid="todo-item"s] >> nth=1 >> internal:role=checkbox
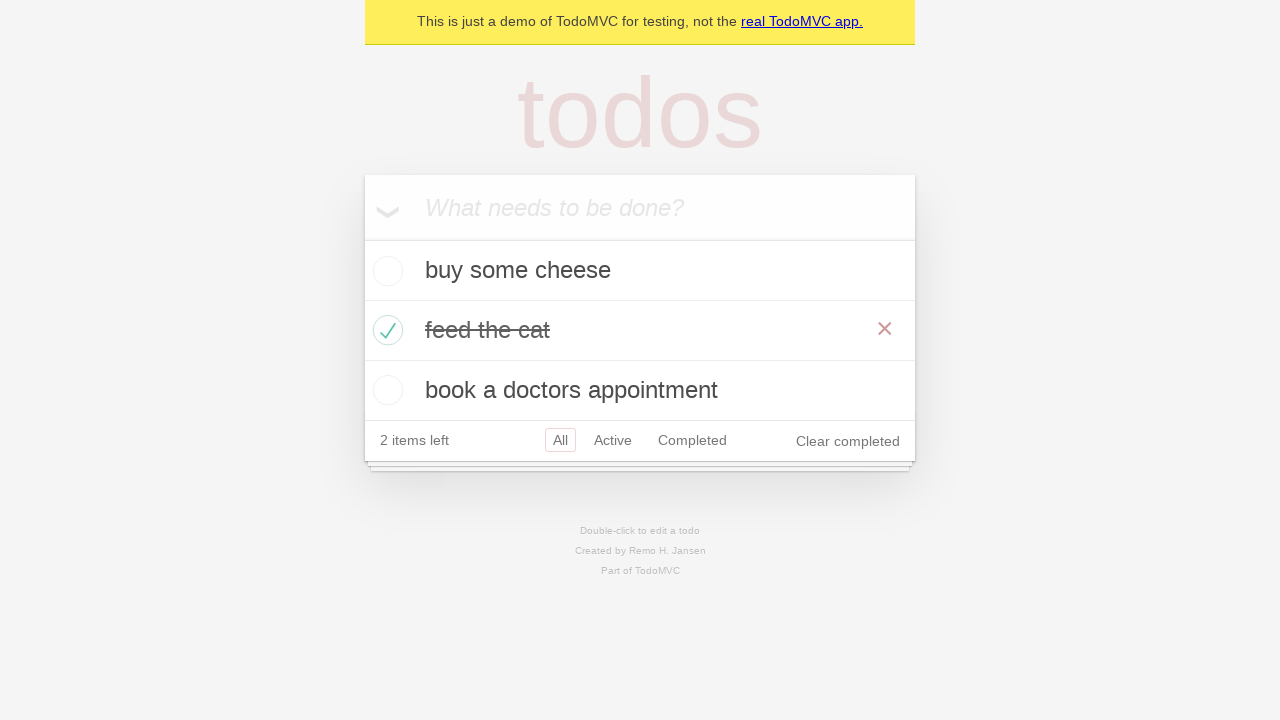

Clicked Completed filter link at (692, 440) on internal:role=link[name="Completed"i]
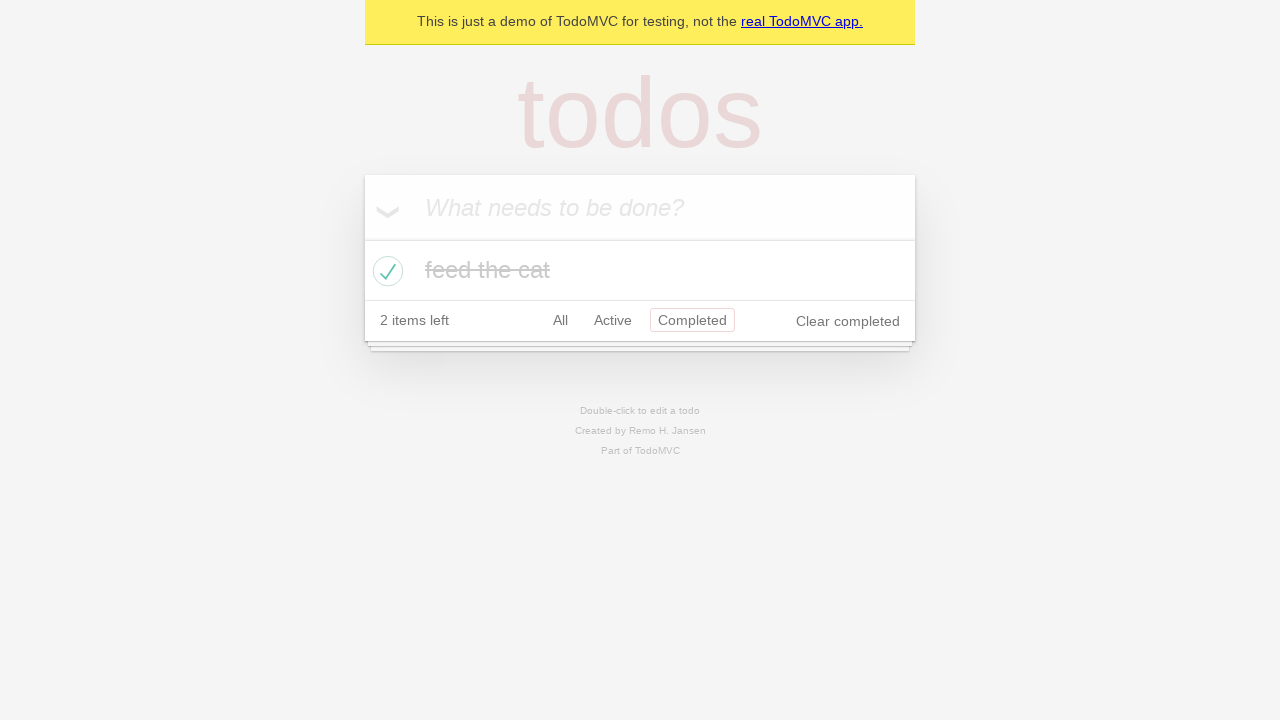

Waited for filtered view to display only 1 completed todo item
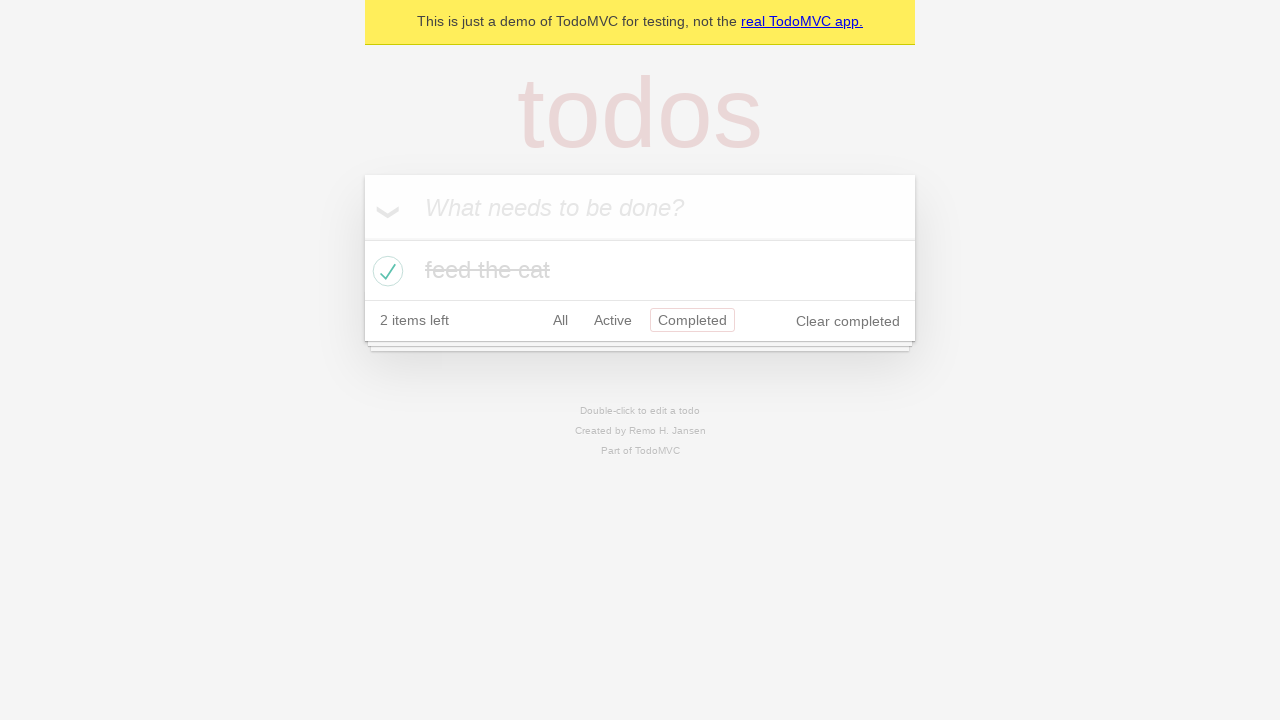

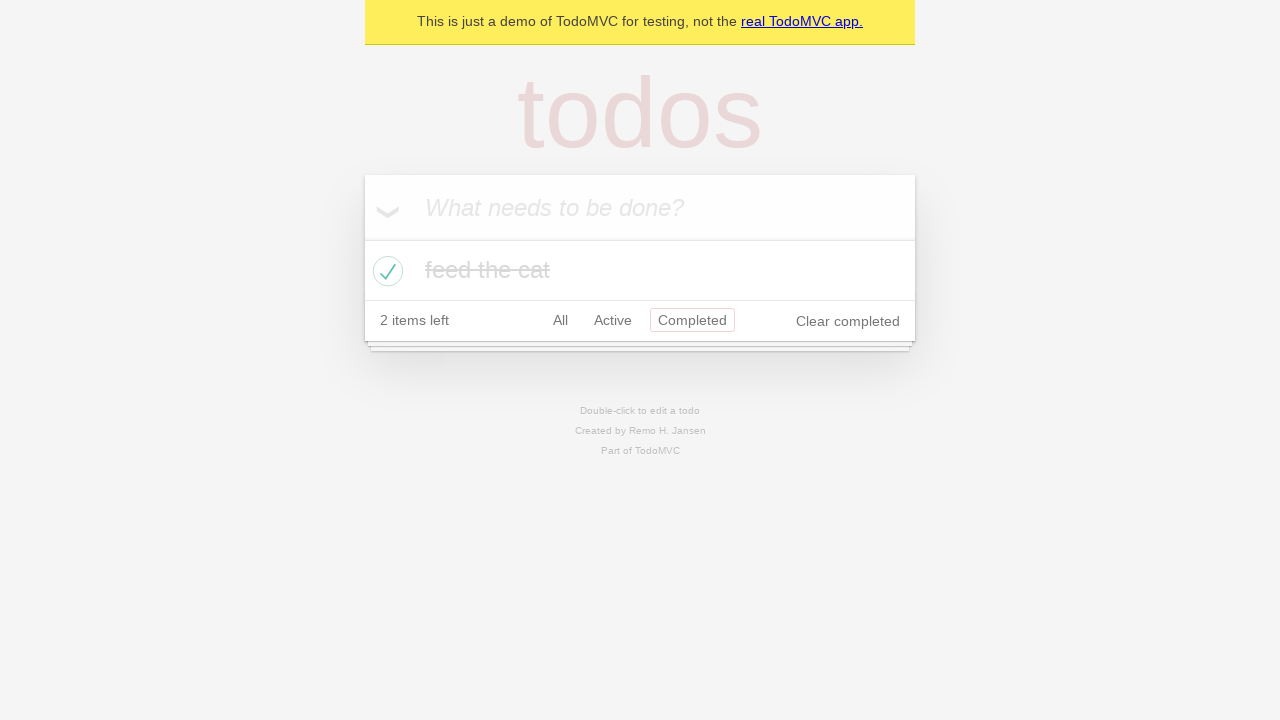